Tests static dropdown selection by selecting currency option and adjusting passenger count by clicking increment button multiple times

Starting URL: https://rahulshettyacademy.com/dropdownsPractise/

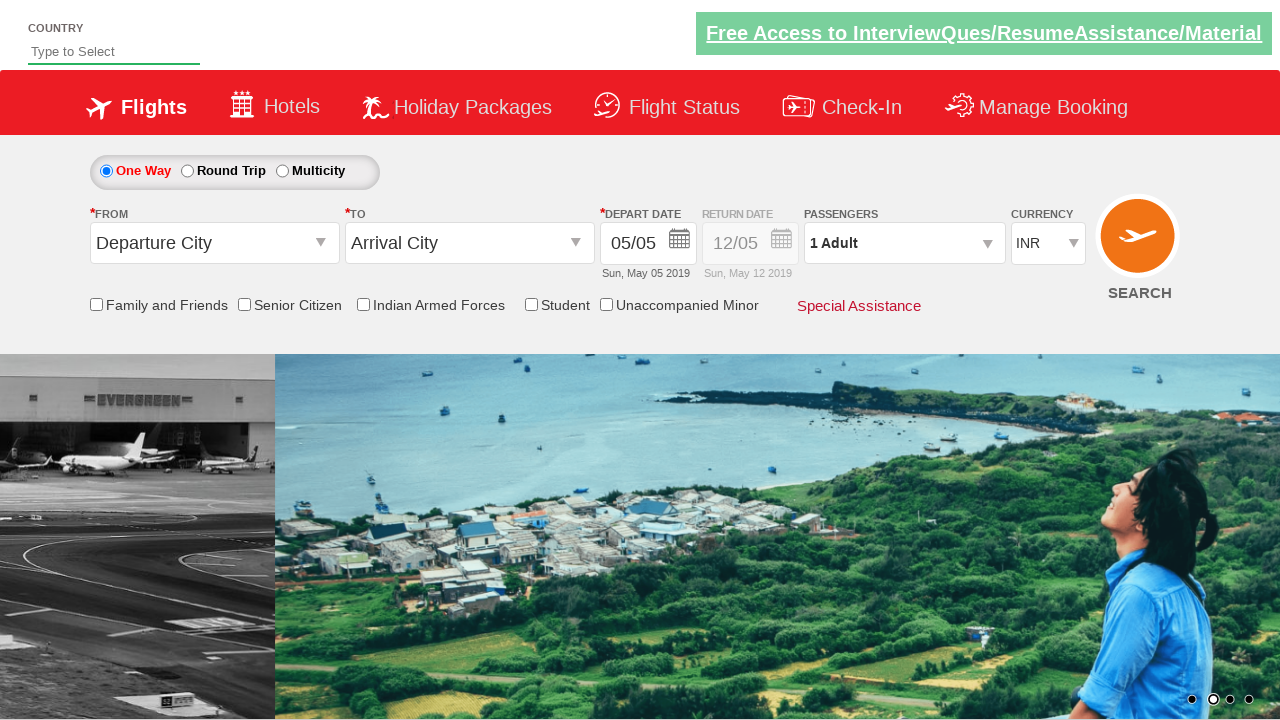

Selected currency option at index 3 from dropdown on #ctl00_mainContent_DropDownListCurrency
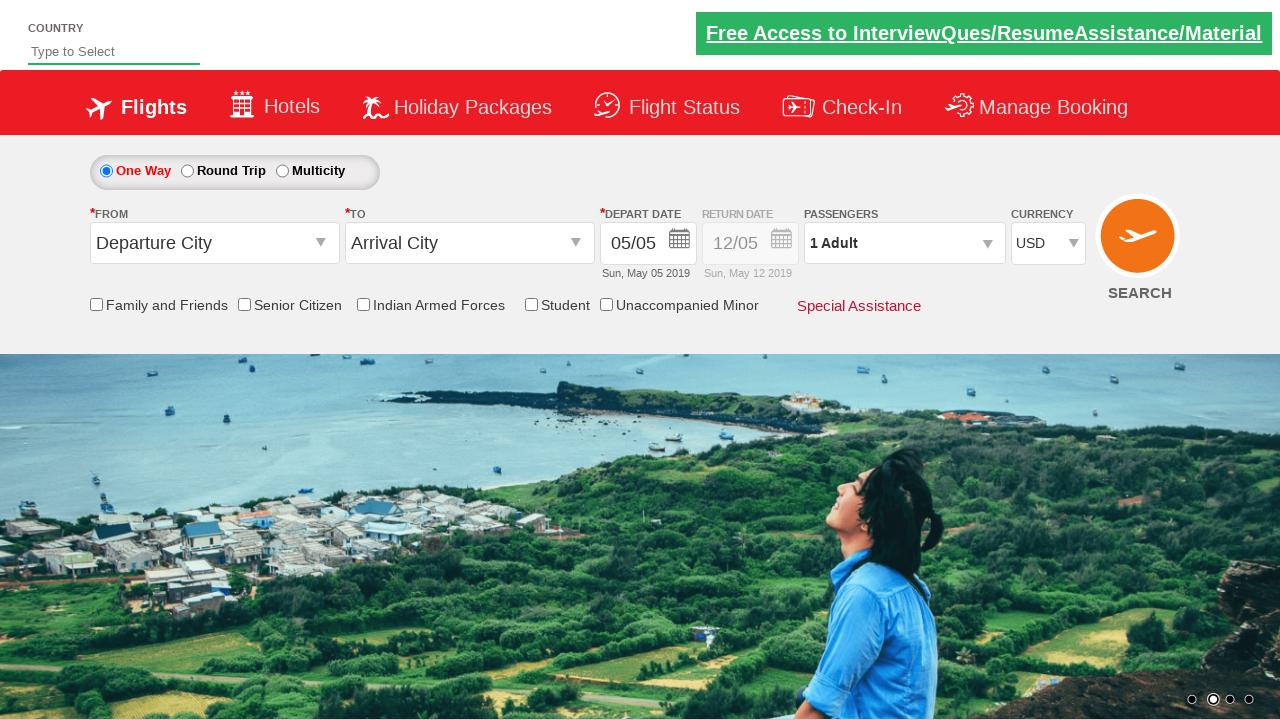

Opened passenger info dropdown at (904, 243) on #divpaxinfo
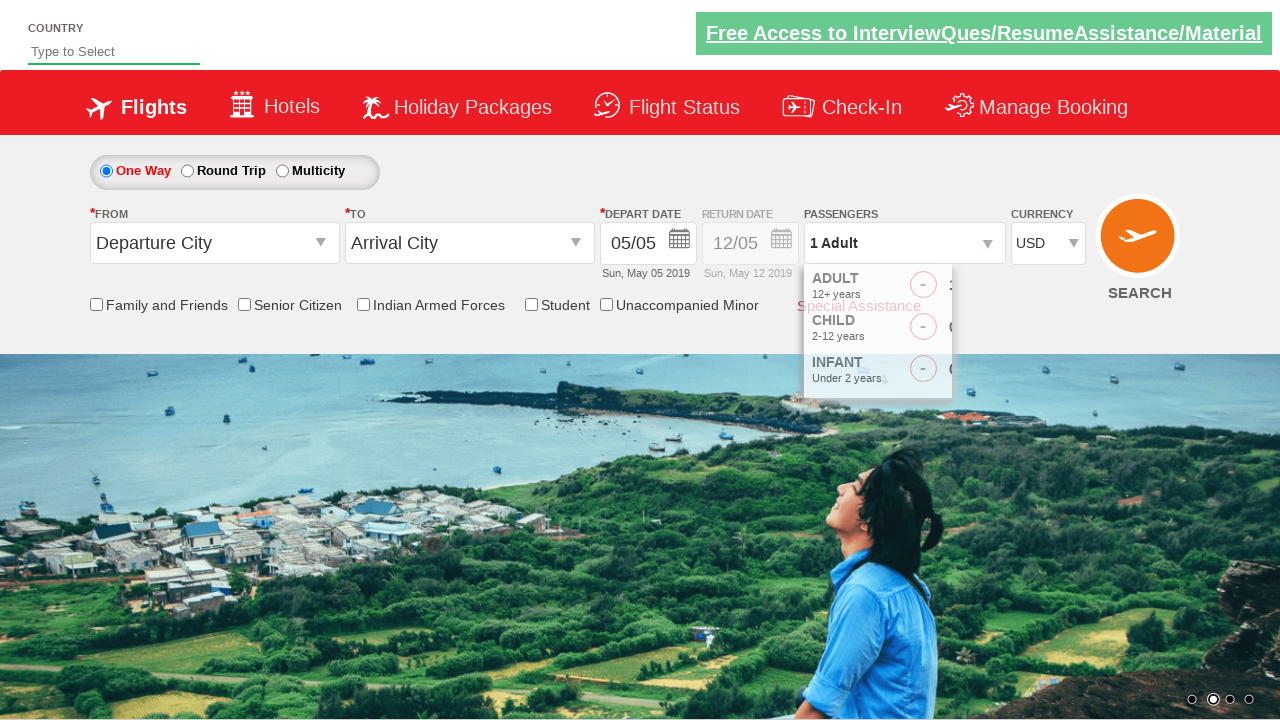

Clicked increment adult button (click 1 of 4) at (982, 288) on #hrefIncAdt
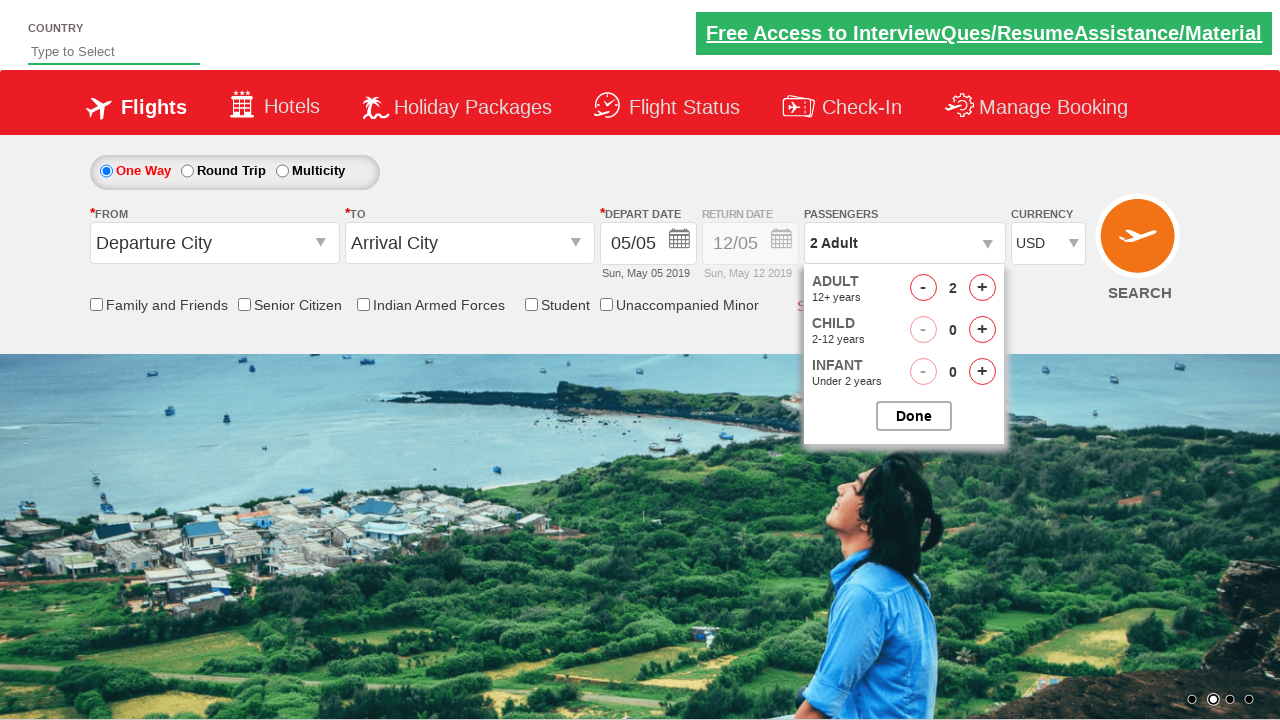

Clicked increment adult button (click 2 of 4) at (982, 288) on #hrefIncAdt
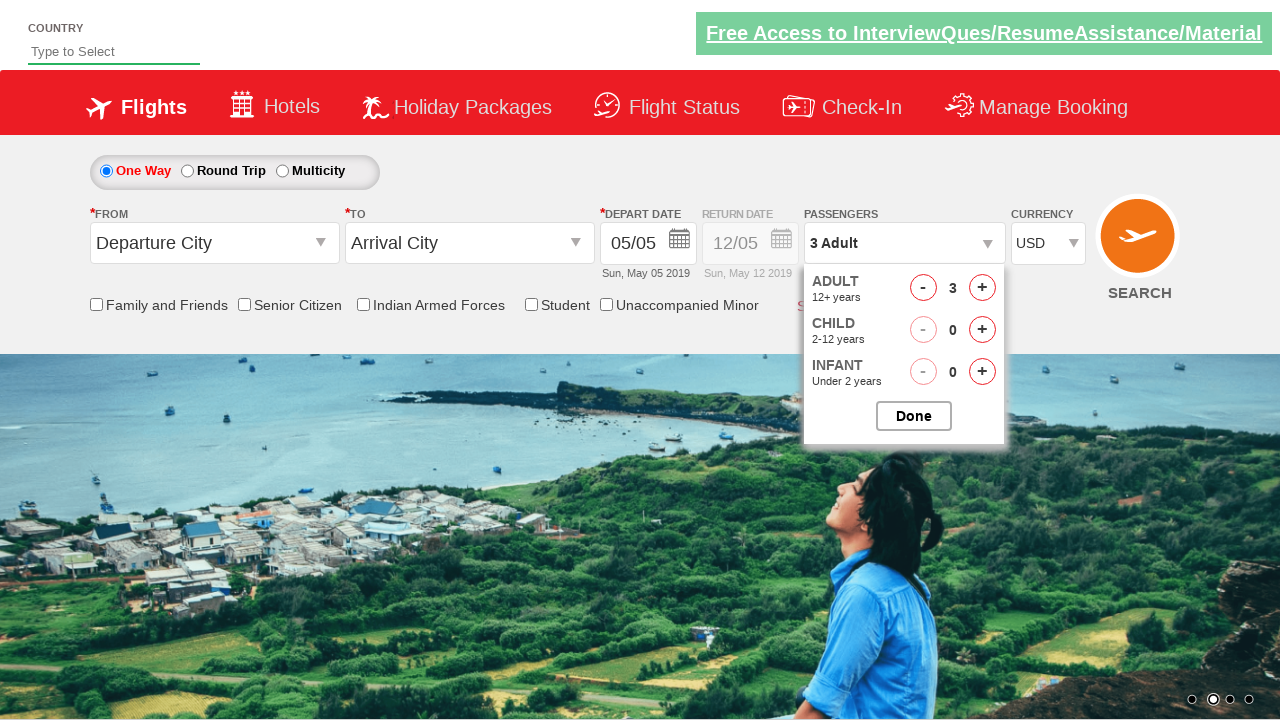

Clicked increment adult button (click 3 of 4) at (982, 288) on #hrefIncAdt
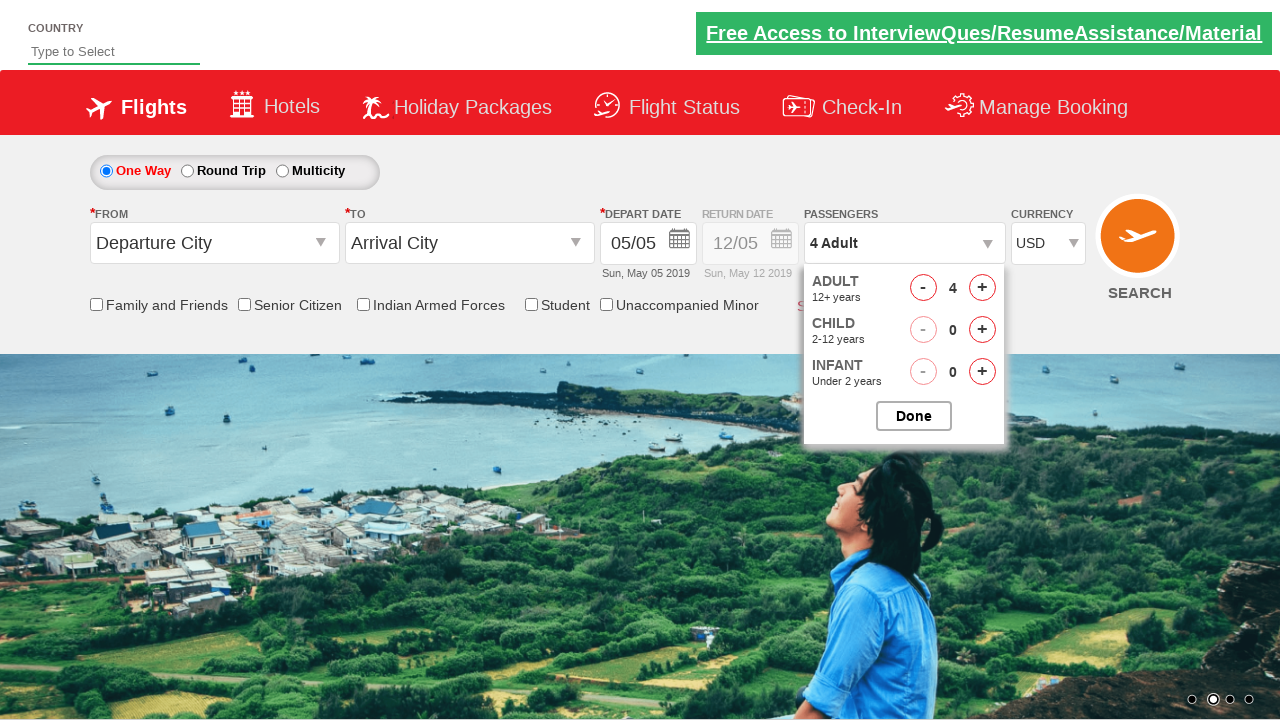

Clicked increment adult button (click 4 of 4) at (982, 288) on #hrefIncAdt
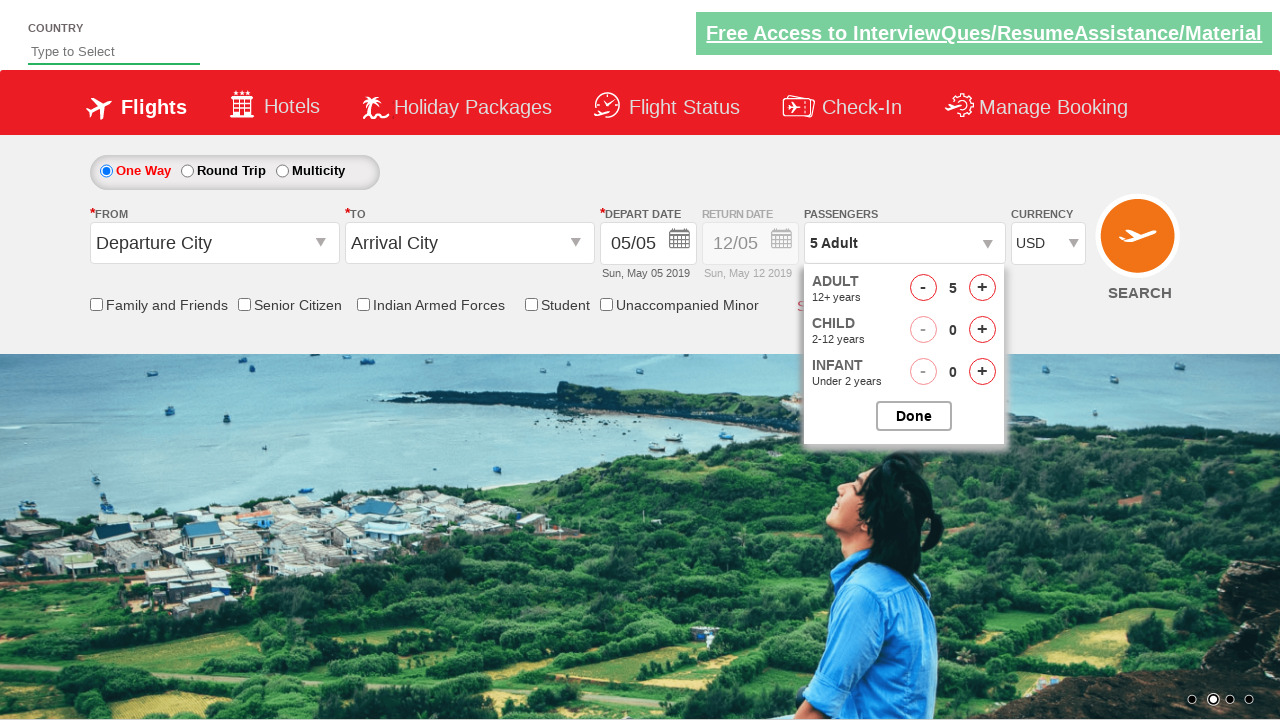

Closed passenger dropdown at (914, 416) on #btnclosepaxoption
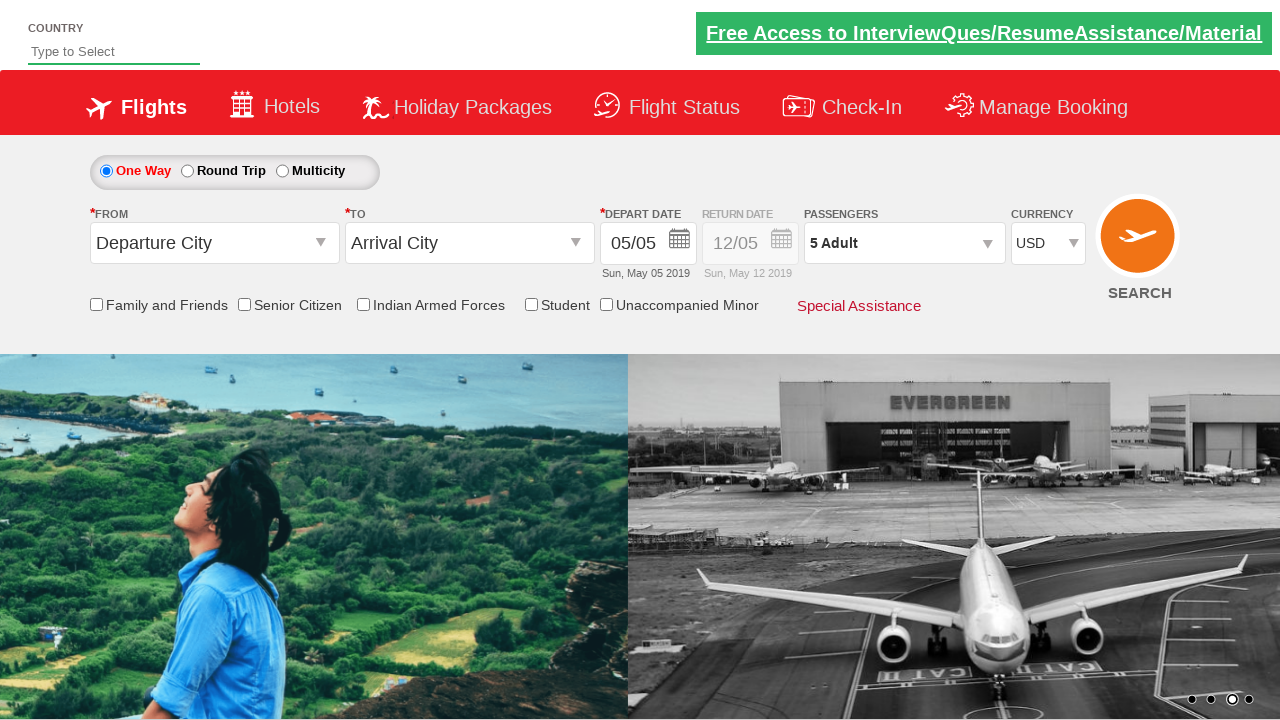

Verified passenger count shows '5 Adult'
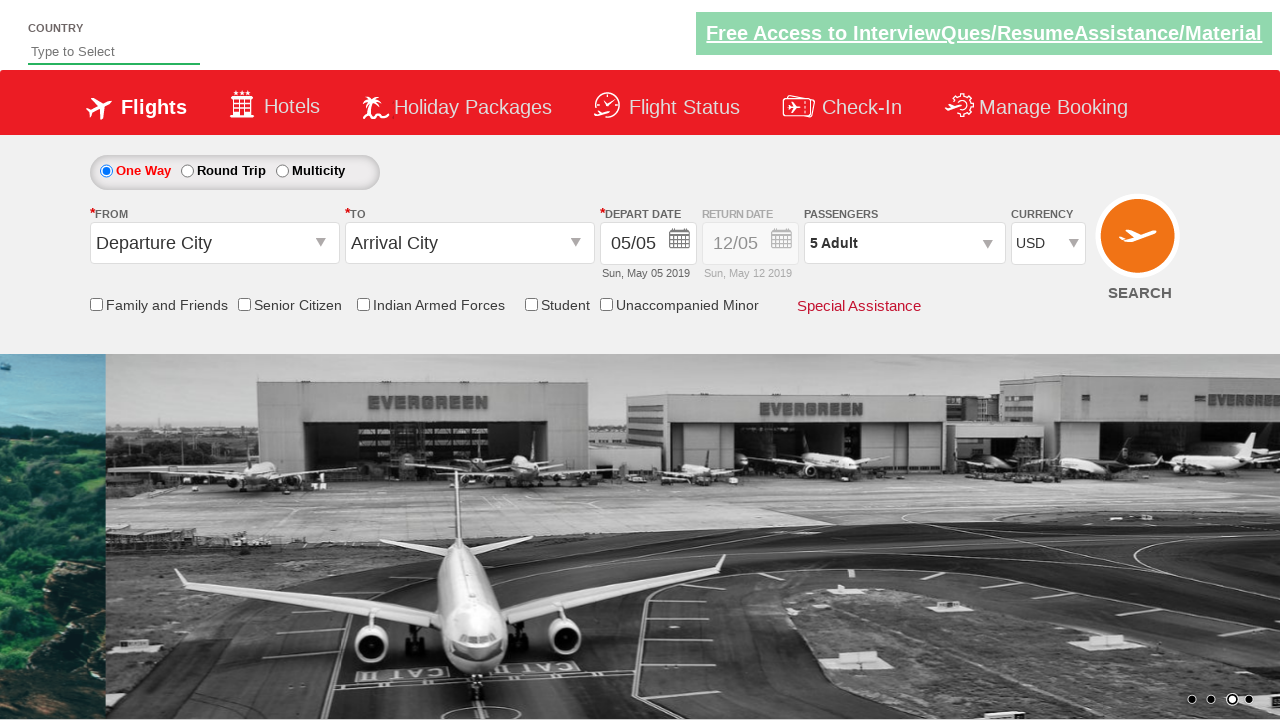

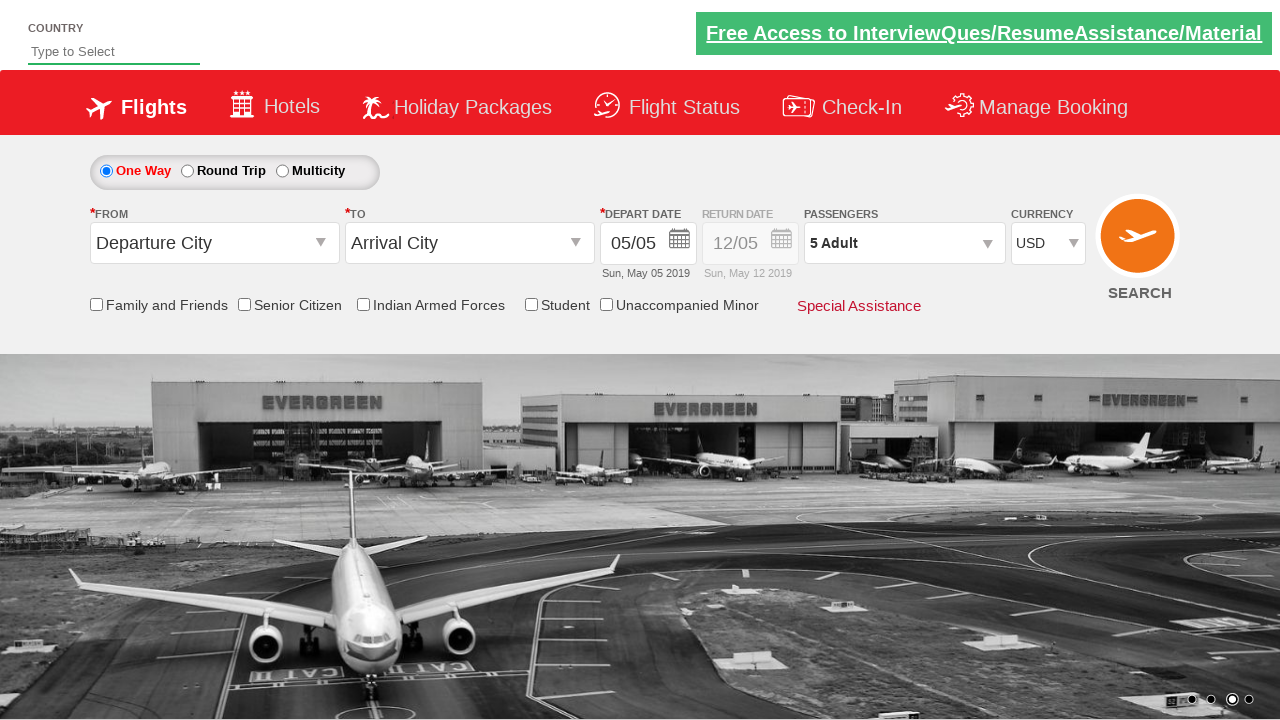